Tests checkbox functionality by locating two checkboxes and clicking them if they are not already selected

Starting URL: https://the-internet.herokuapp.com/checkboxes

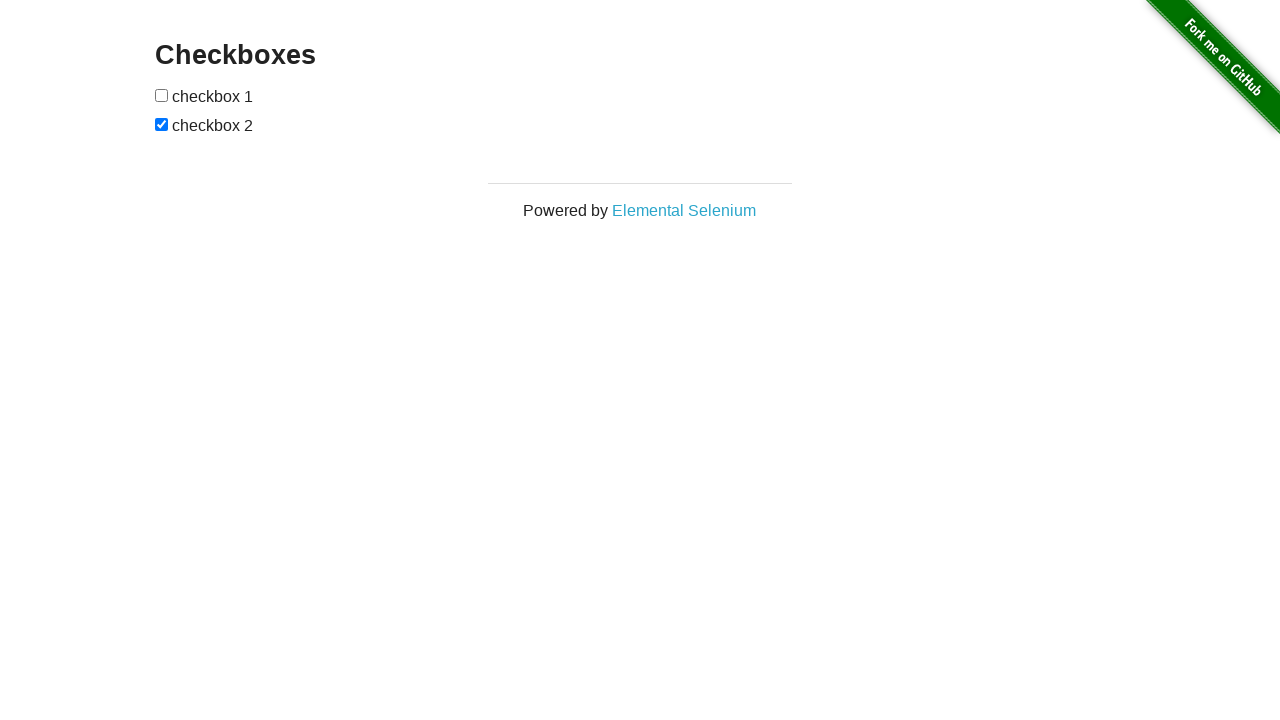

Located first checkbox element
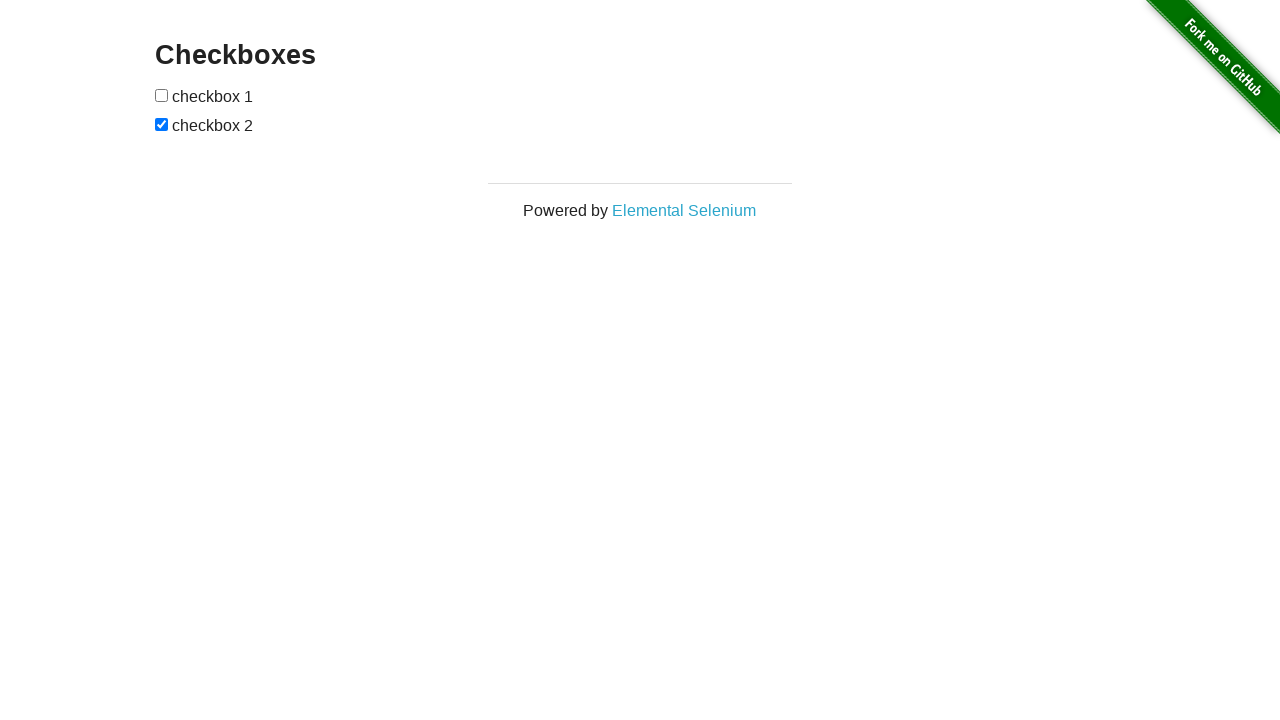

Located second checkbox element
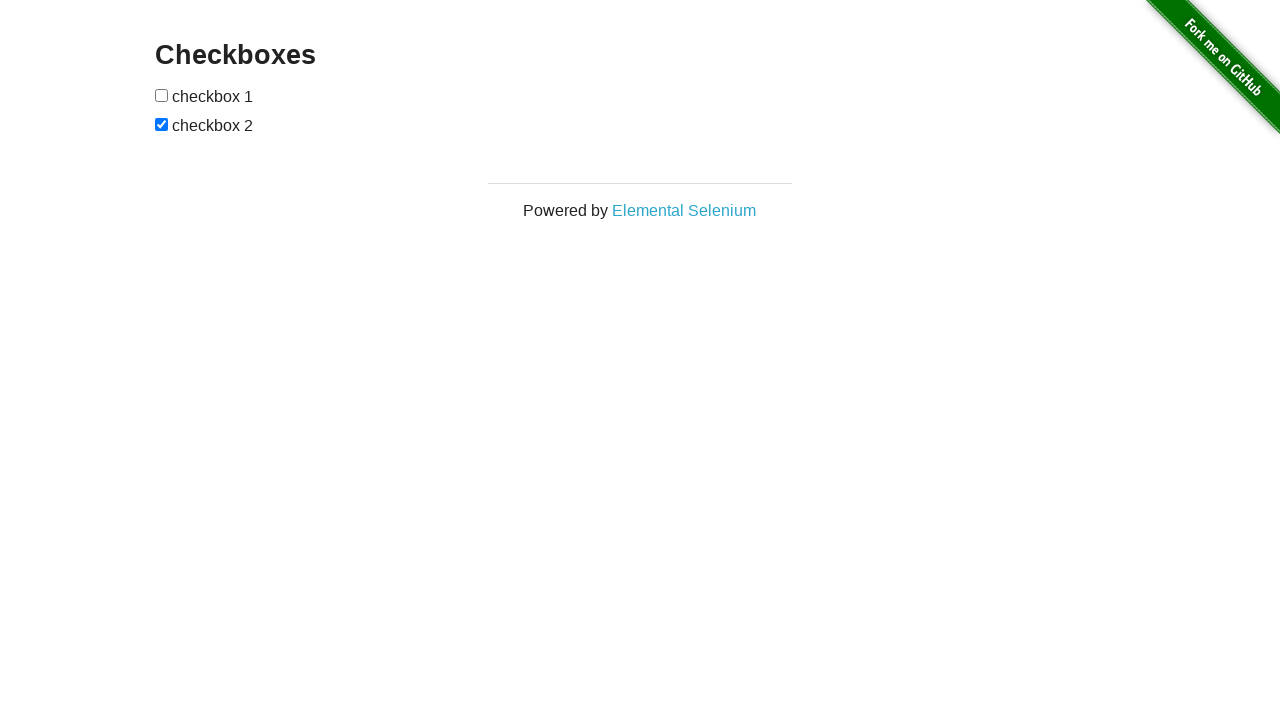

Checked first checkbox - it was not selected at (162, 95) on (//*[@type='checkbox'])[1]
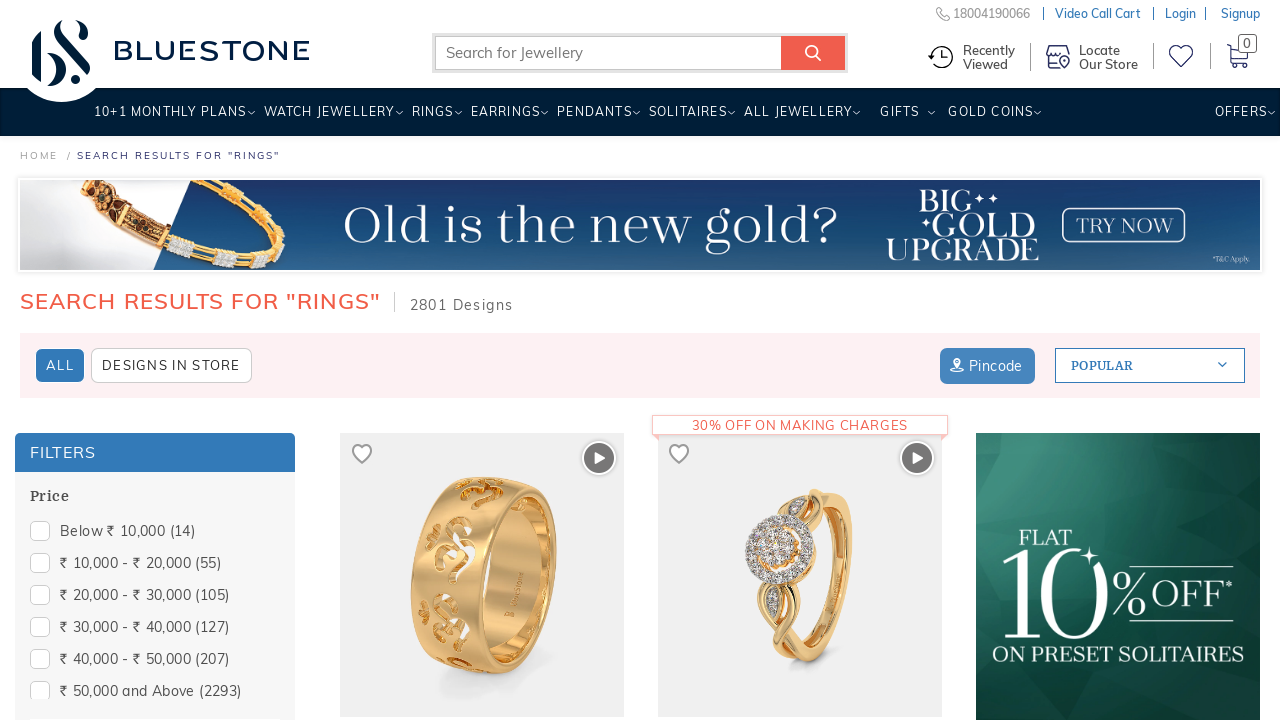

Clicked first checkbox
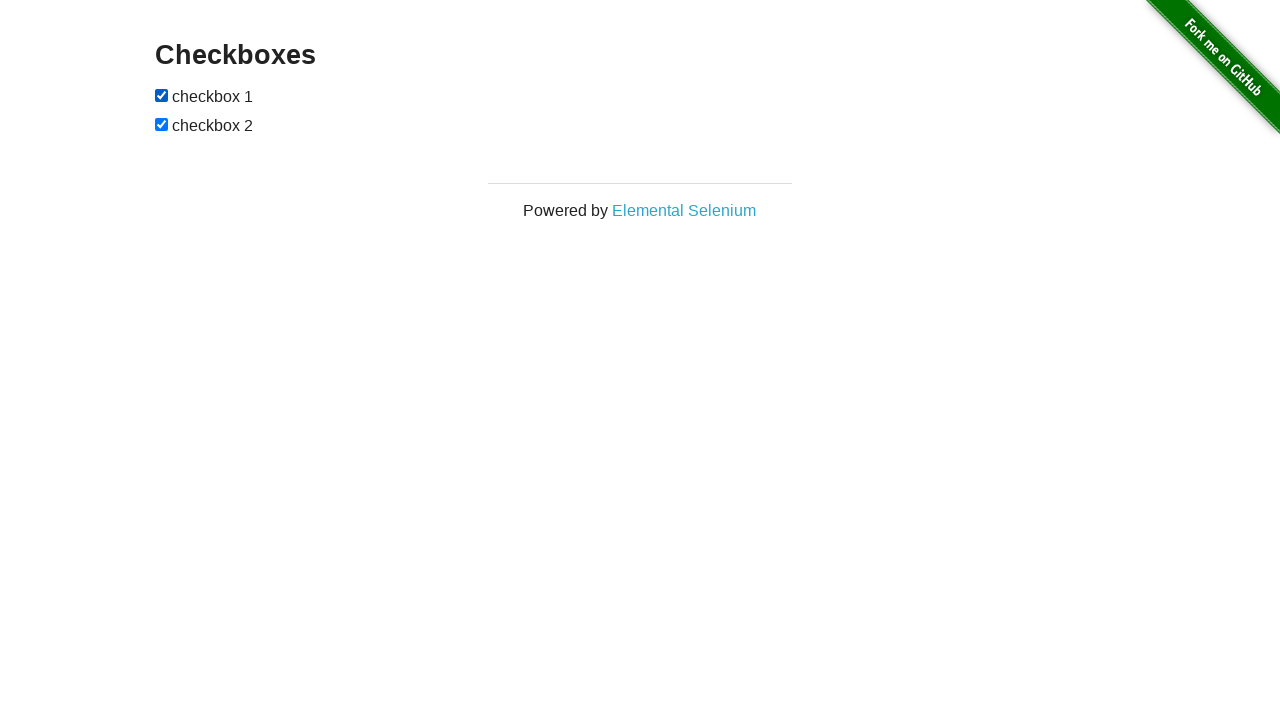

Second checkbox was already selected, no action needed
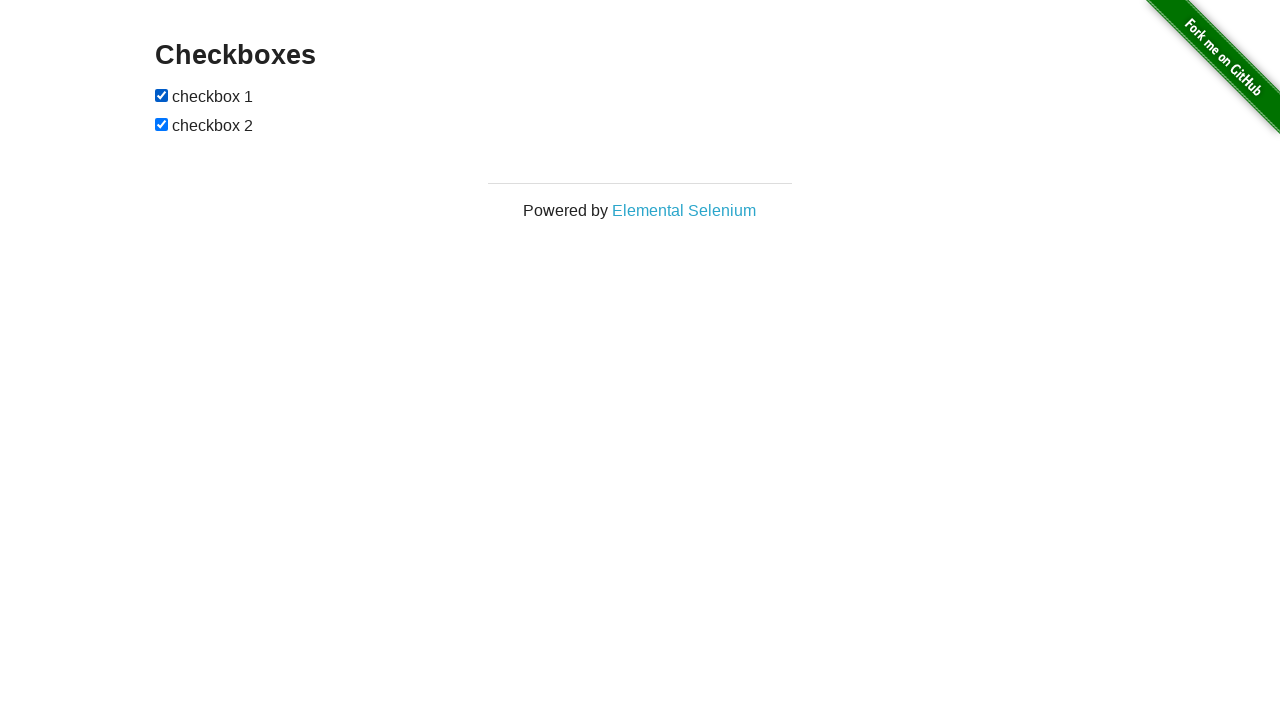

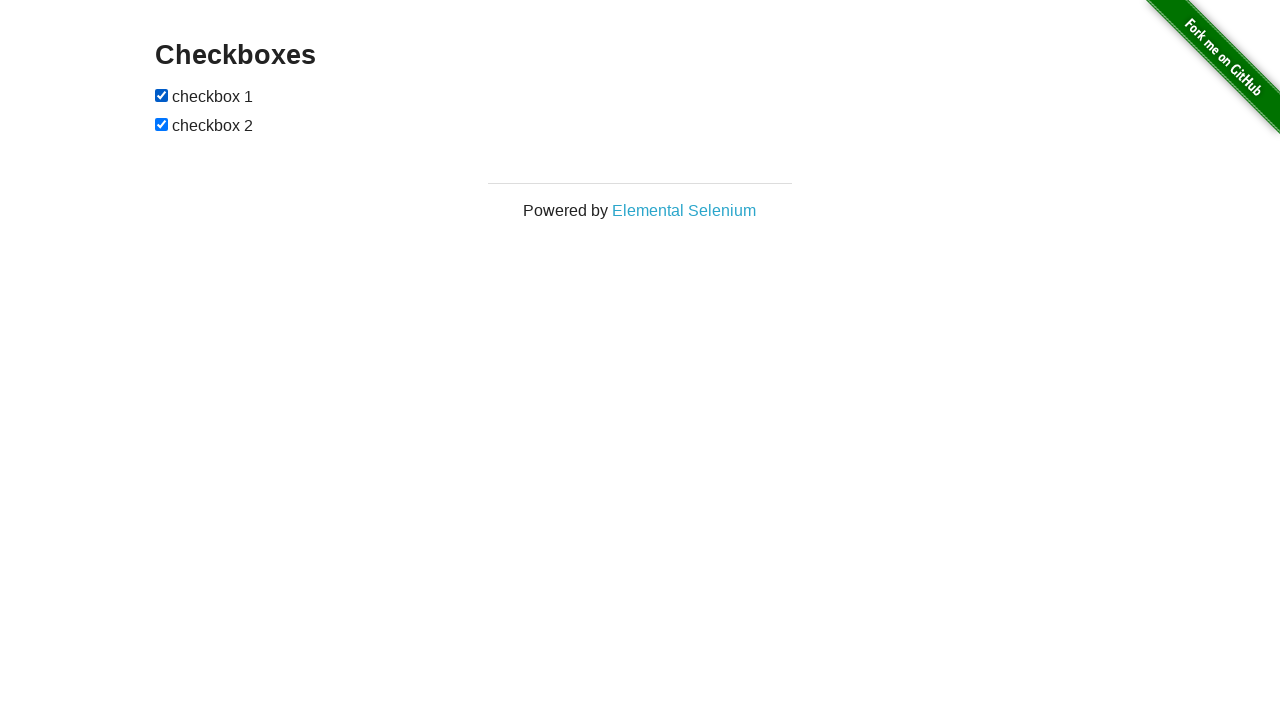